Tests broken and valid link functionality on DemoQA's broken links page by clicking on valid and invalid links and verifying navigation behavior

Starting URL: https://demoqa.com/broken

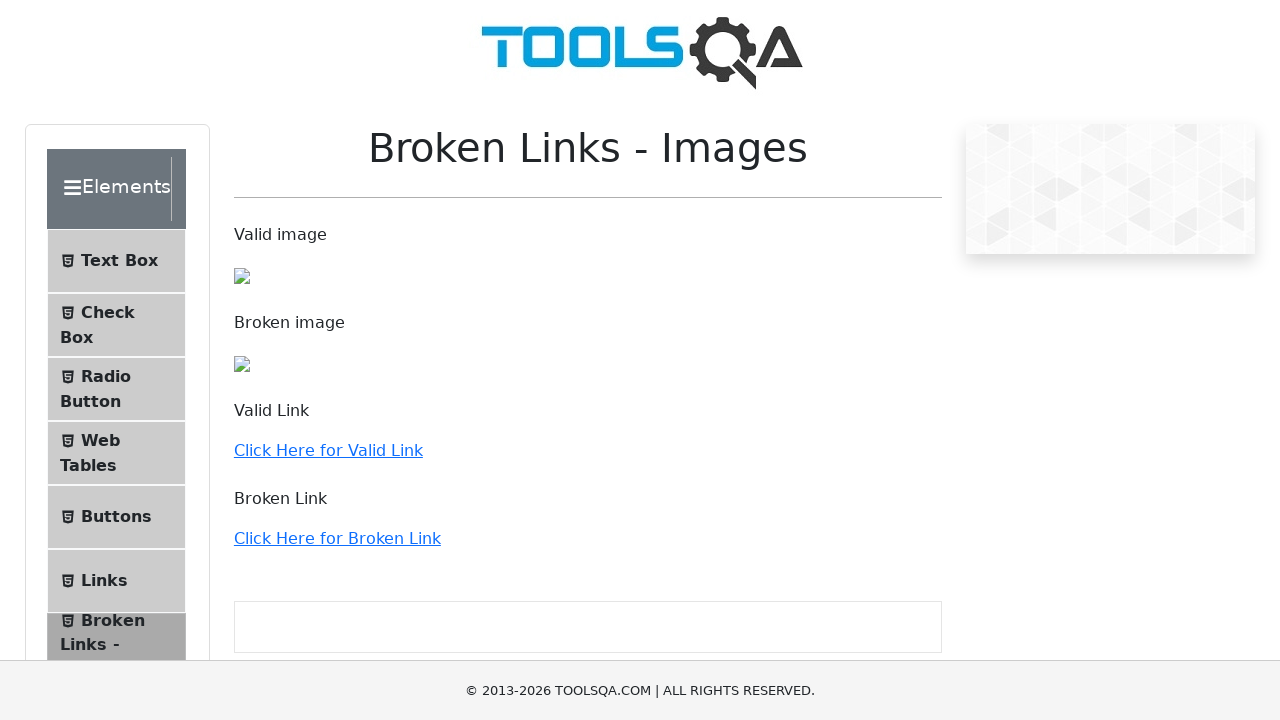

Scrolled down by 100px horizontally and 400px vertically to view links
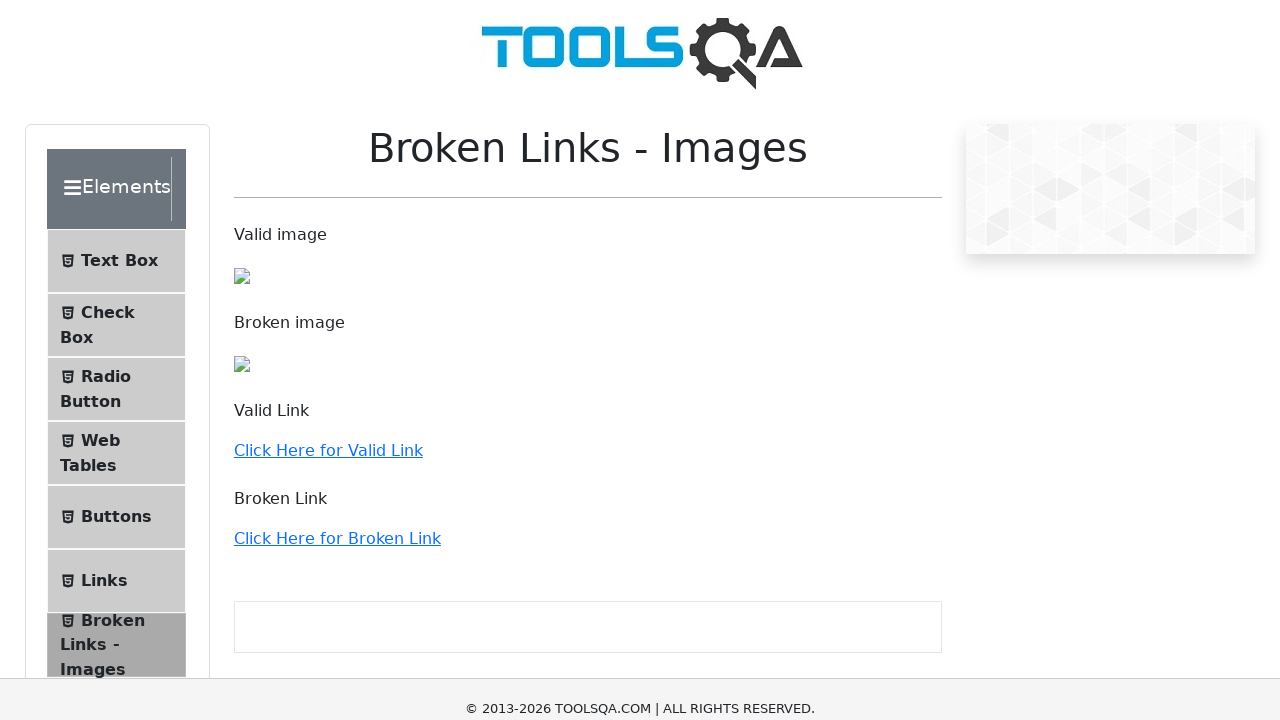

Clicked on 'Click Here for Valid Link' to test valid link navigation at (328, 50) on xpath=//a[normalize-space()='Click Here for Valid Link']
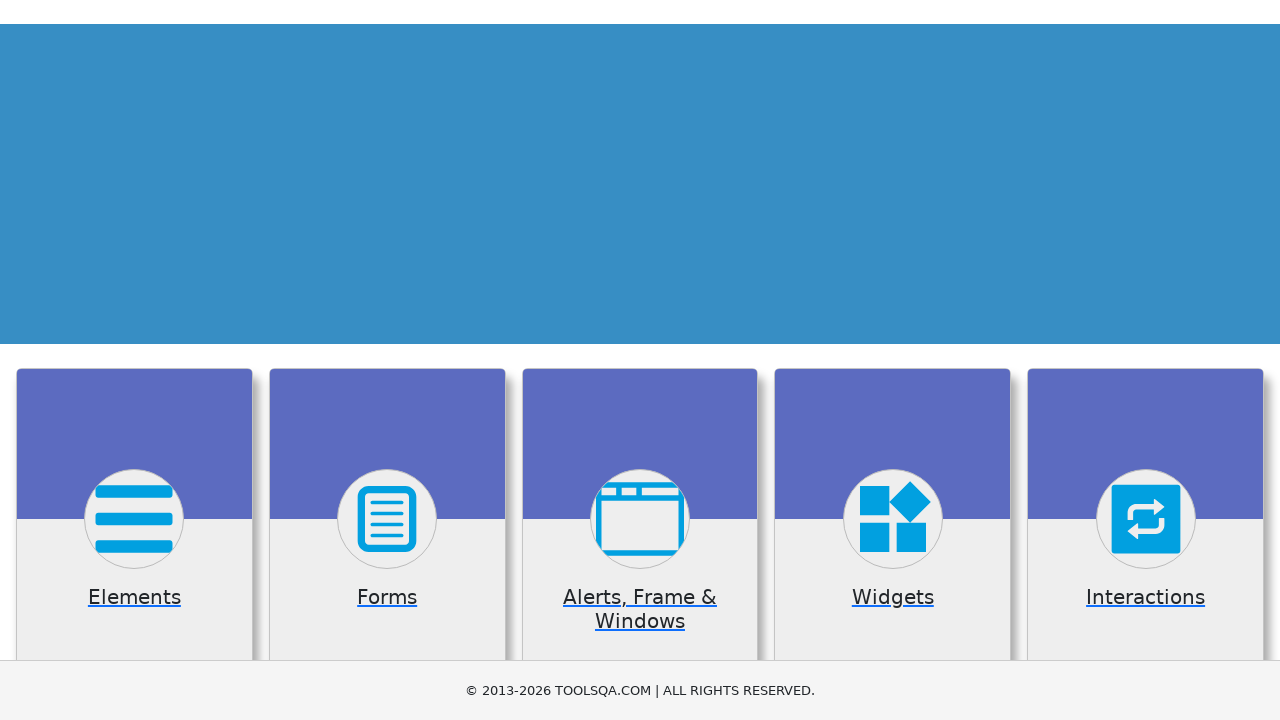

Navigated back to the broken links page
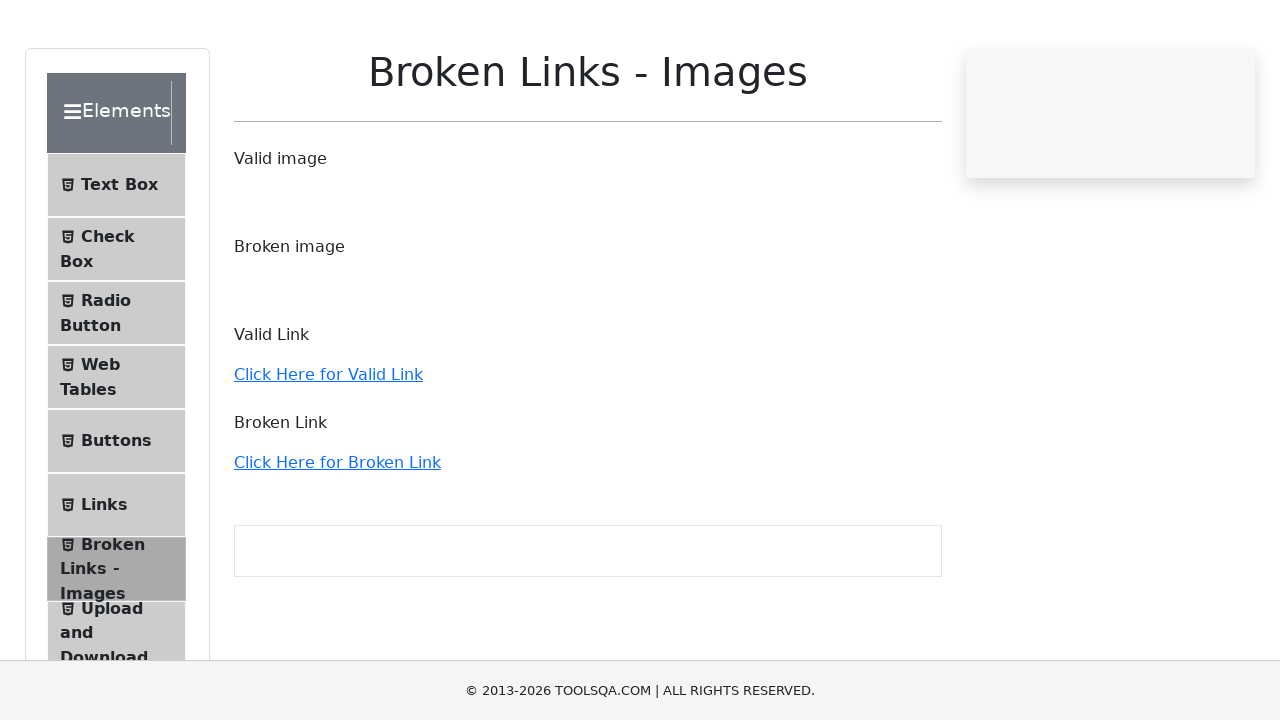

Scrolled down further by 250px horizontally and 600px vertically
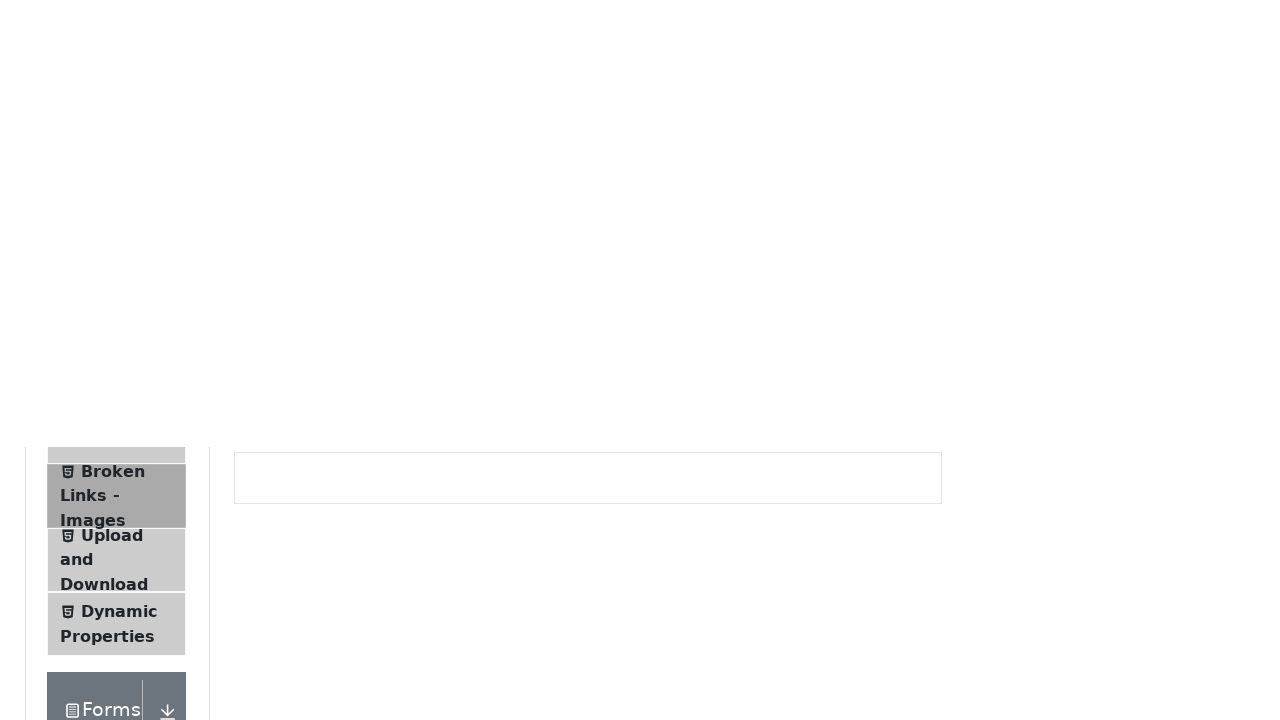

Clicked on 'Click Here for Broken Link' to test broken link behavior at (337, 360) on xpath=//a[normalize-space()='Click Here for Broken Link']
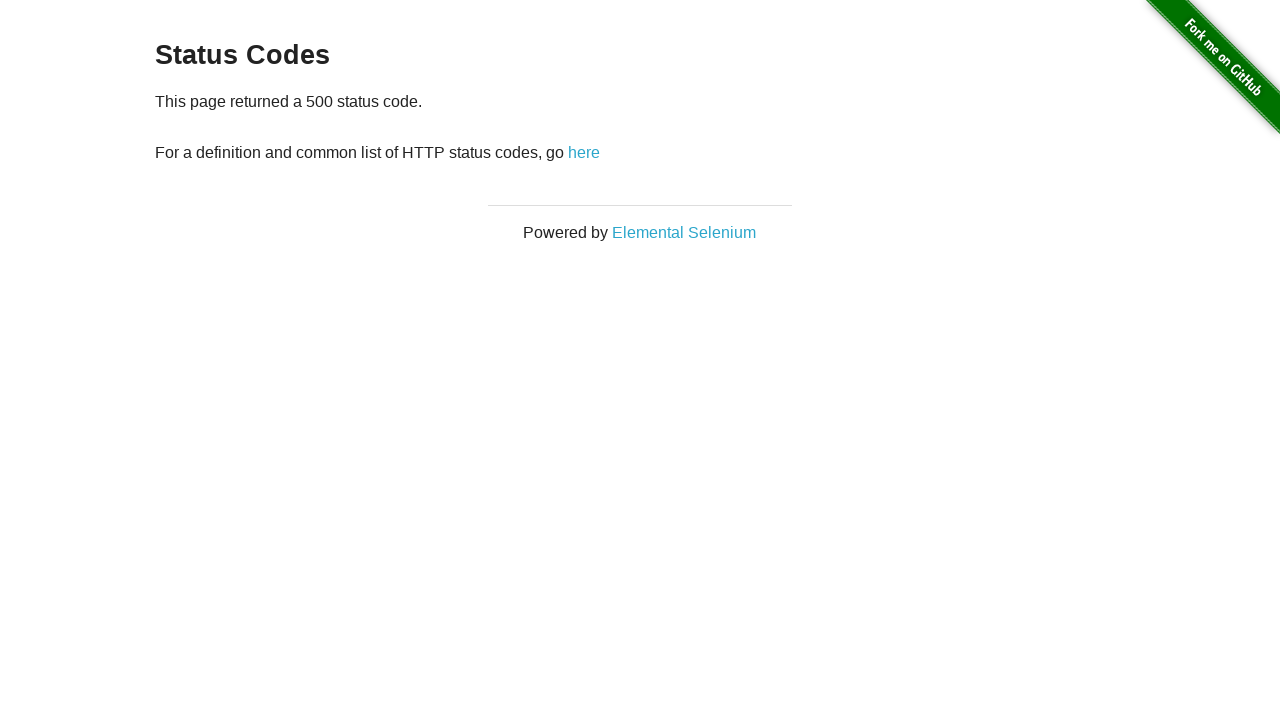

Verified that error page loaded with 500 status code message
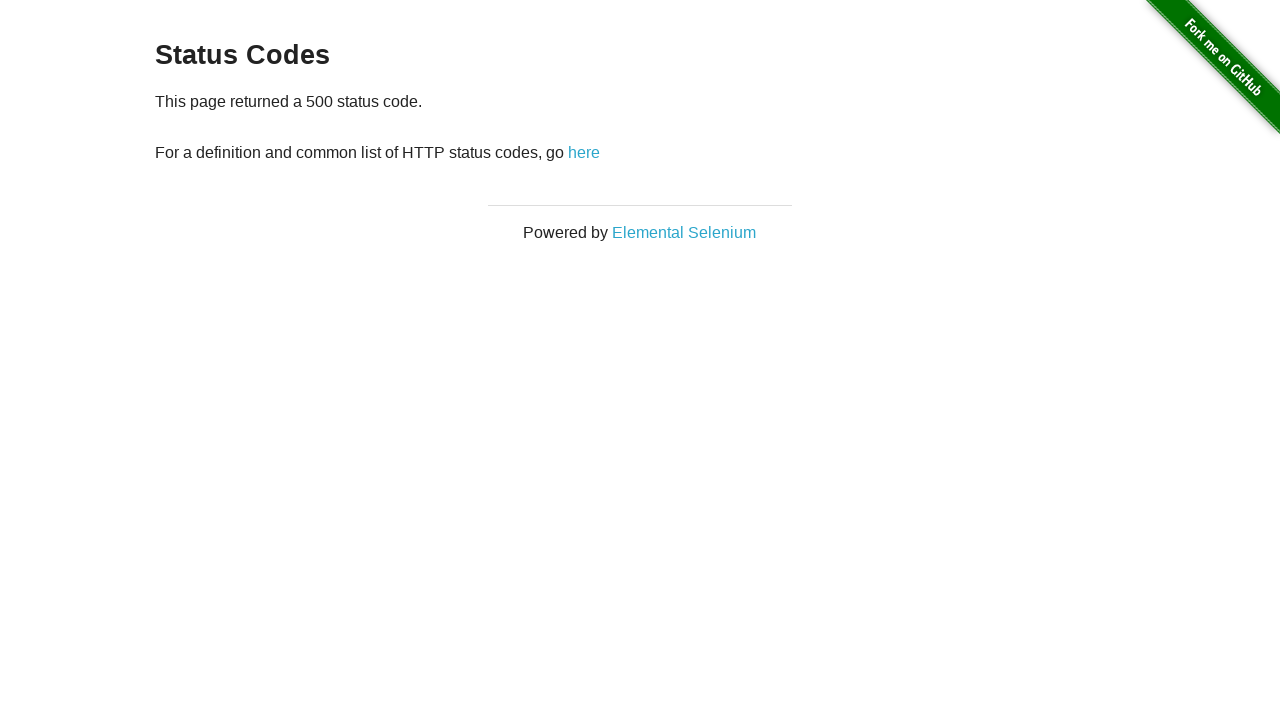

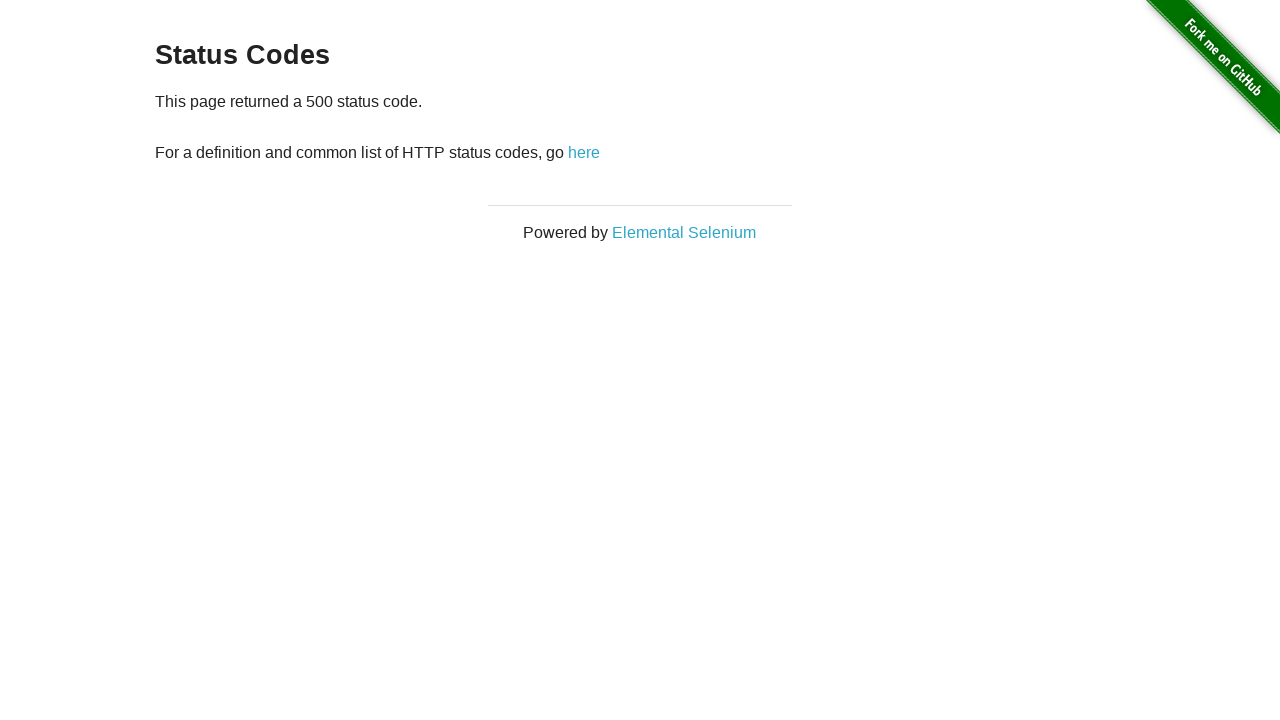